Verifies that the WebdriverIO homepage contains a link to the API documentation page

Starting URL: https://webdriver.io/

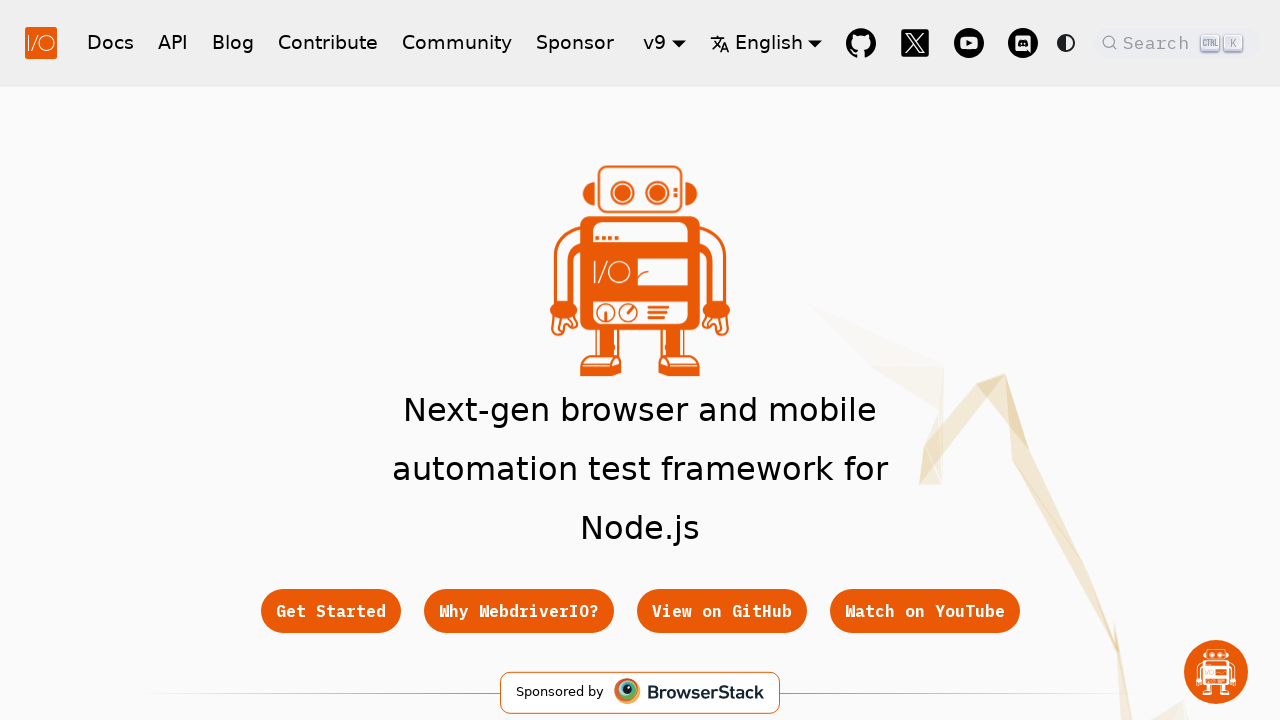

Waited for API link to be present on WebdriverIO homepage
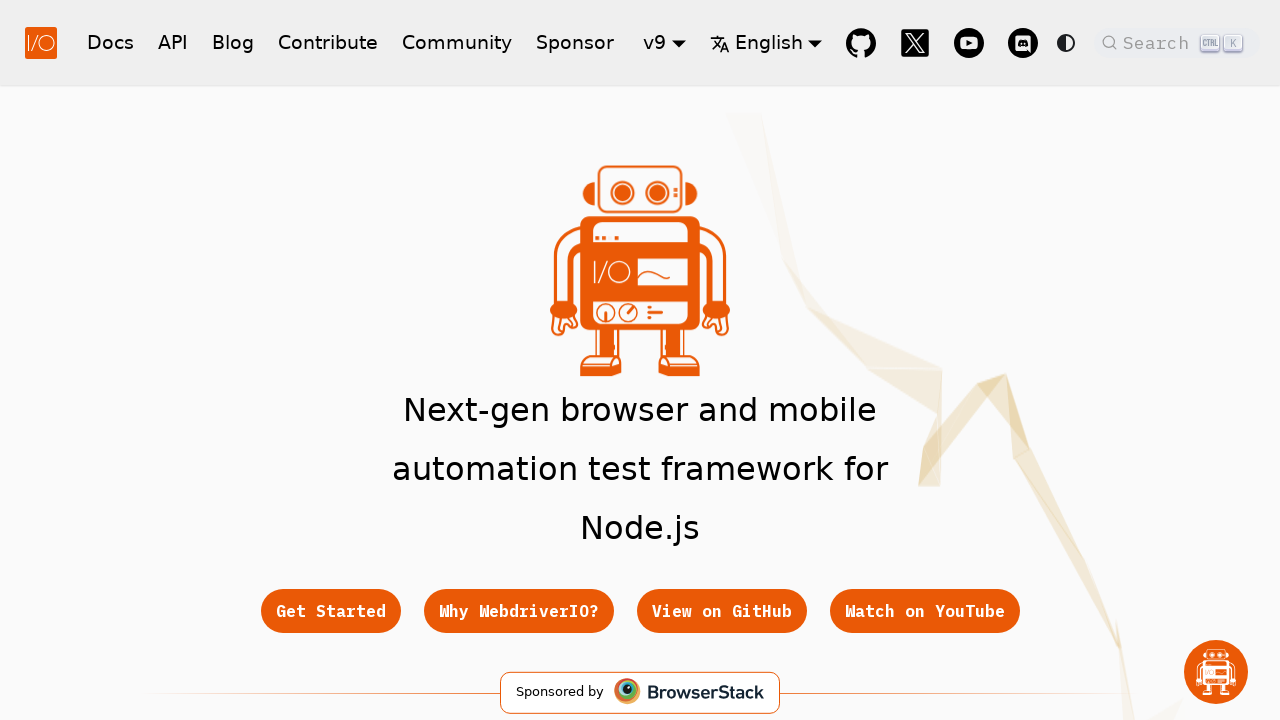

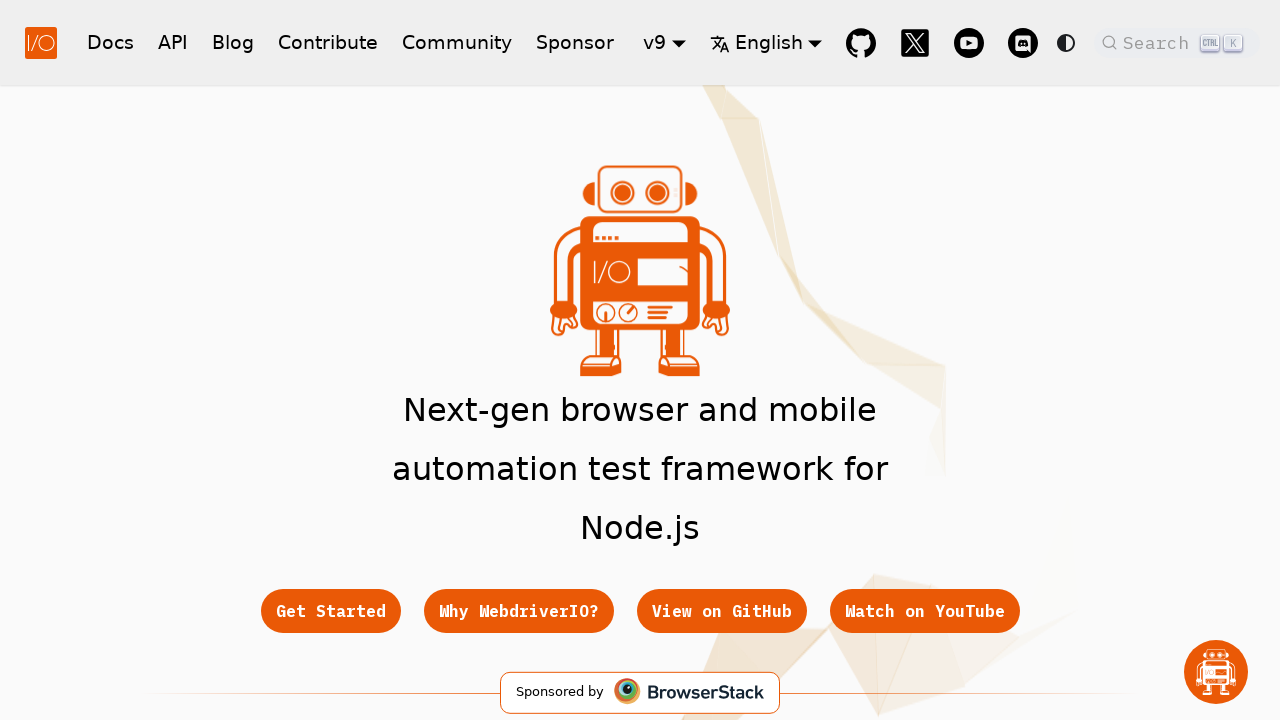